Tests the calculator's error handling by inserting strings in the First and Second Number fields and verifying an error message is displayed

Starting URL: https://testsheepnz.github.io/BasicCalculator.html

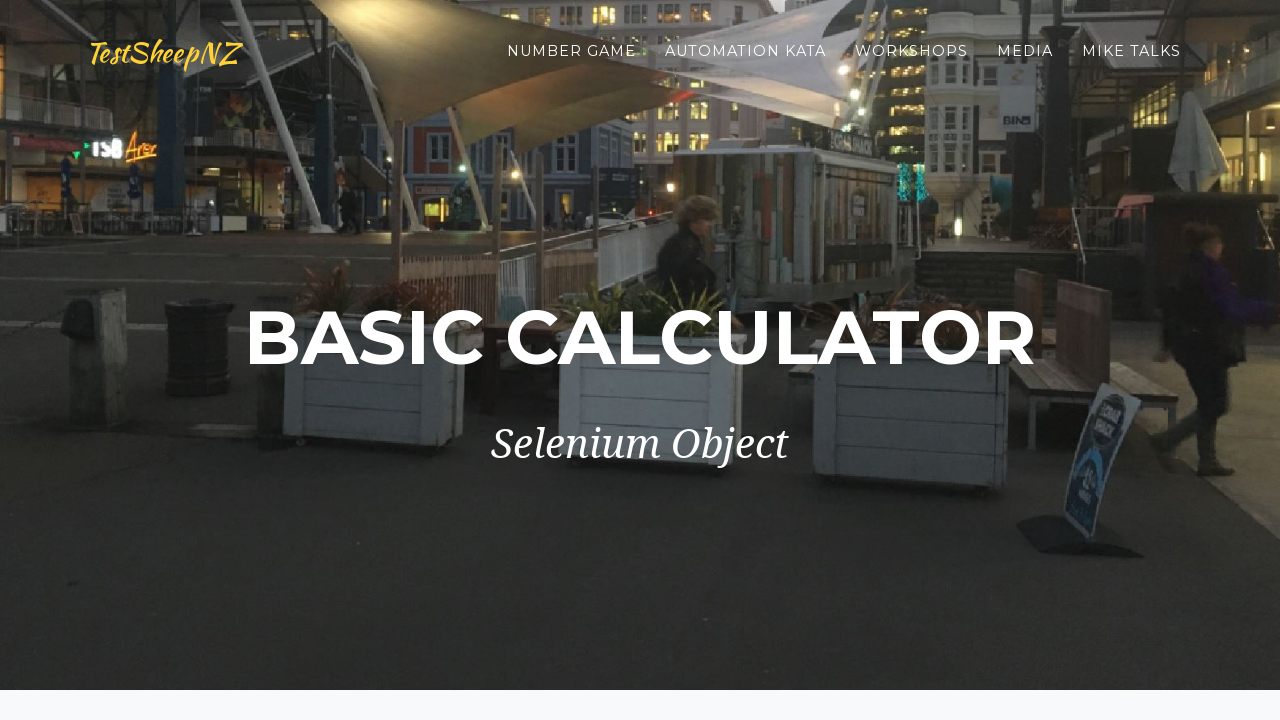

Scrolled to bottom of page
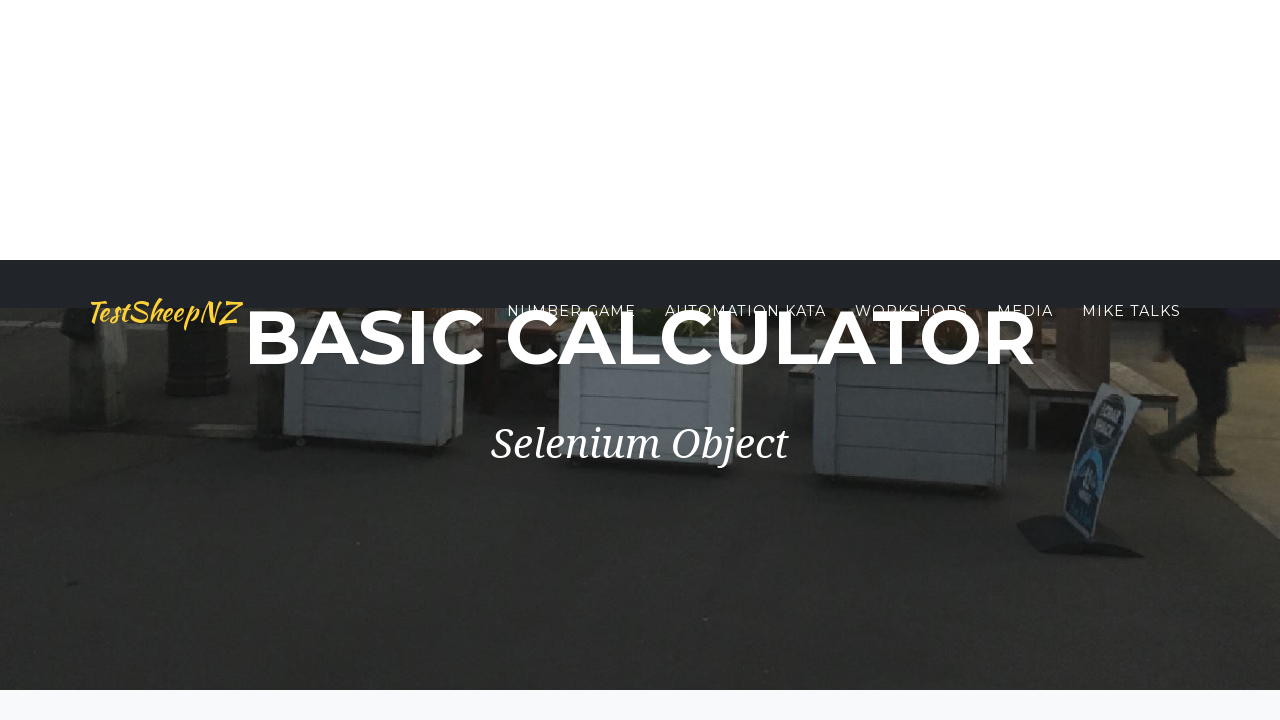

Selected Build 3 from dropdown on #selectBuild
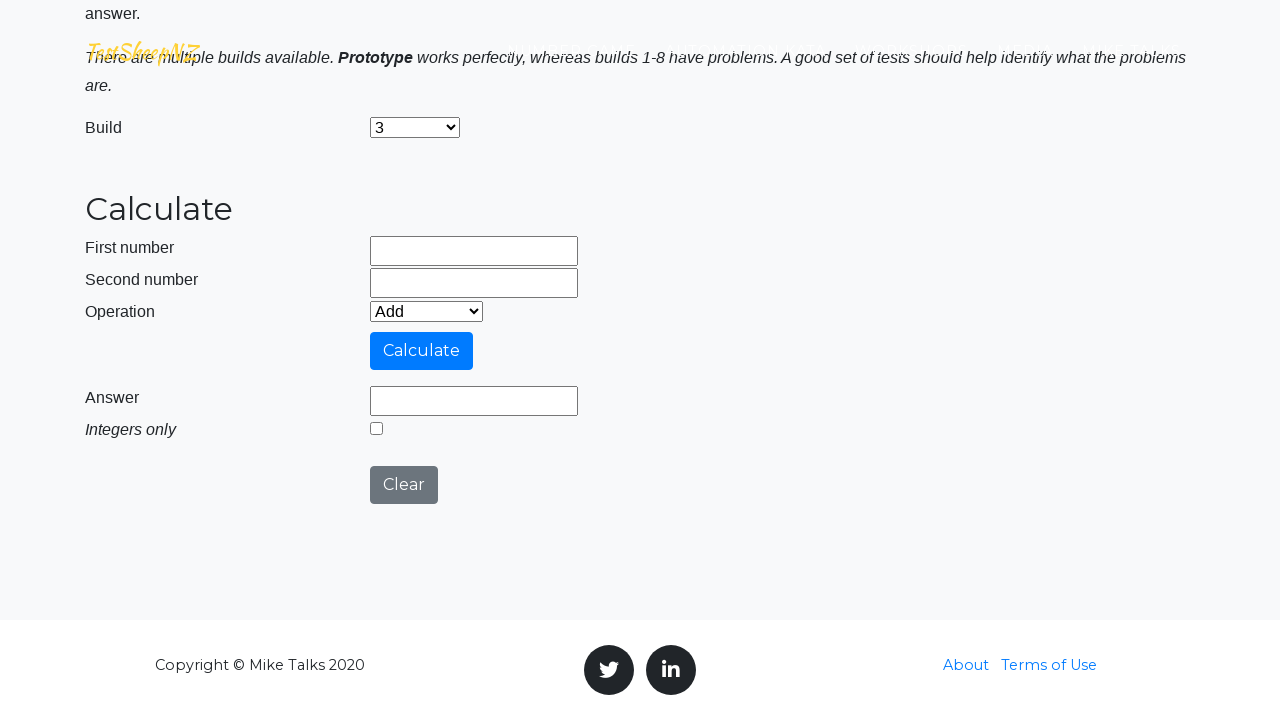

Entered 'abc' in First Number field on input[name='number1']
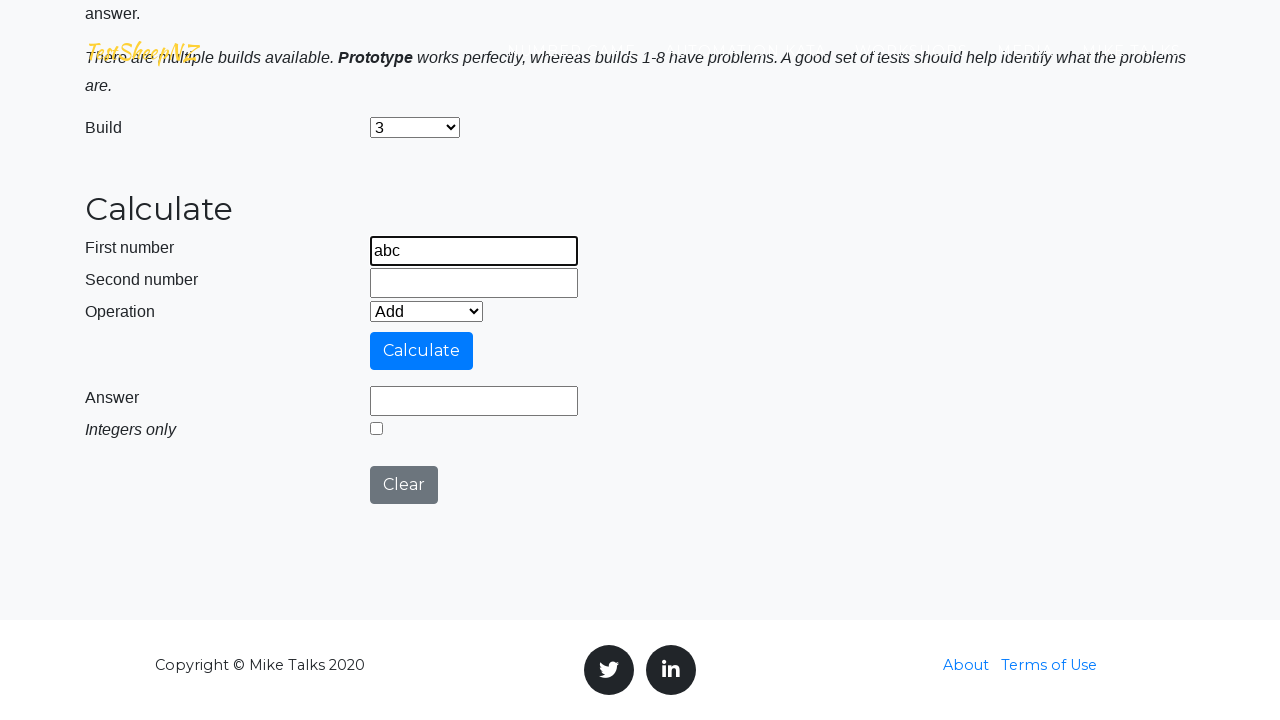

Entered 'ogs' in Second Number field on input[name='number2']
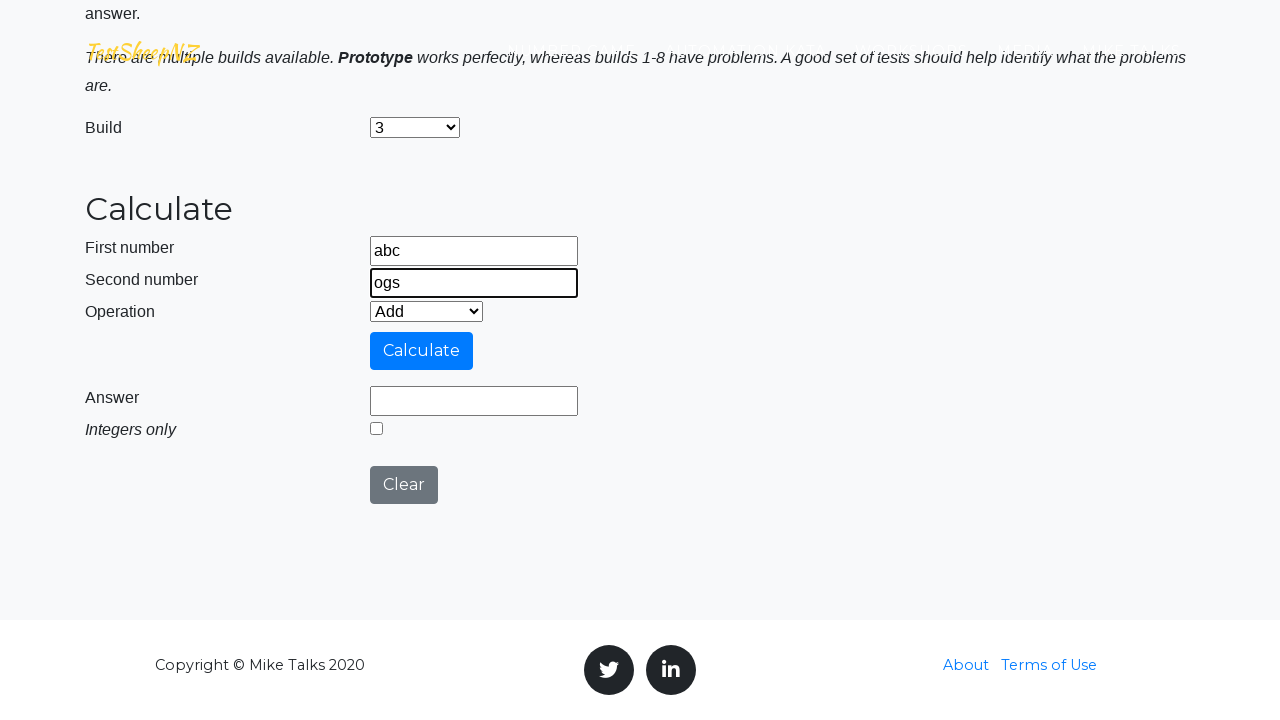

Clicked calculate button at (422, 351) on #calculateButton
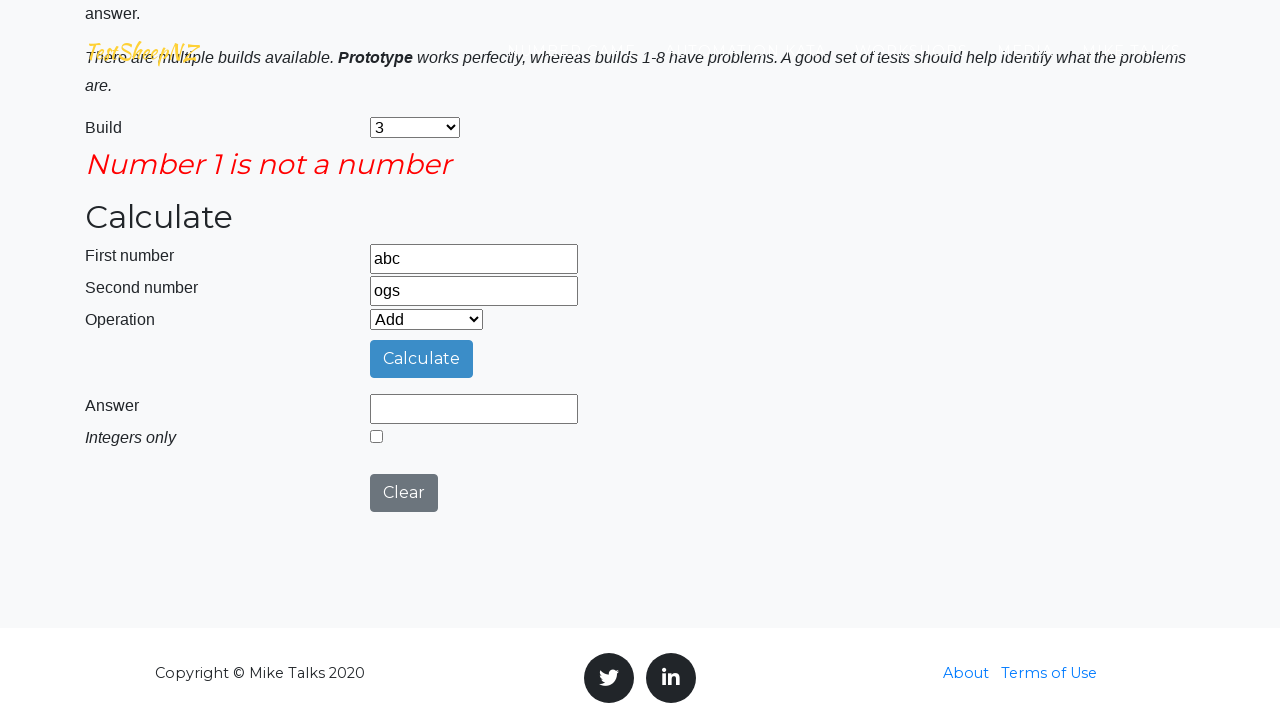

Error message appeared in errorMsgField
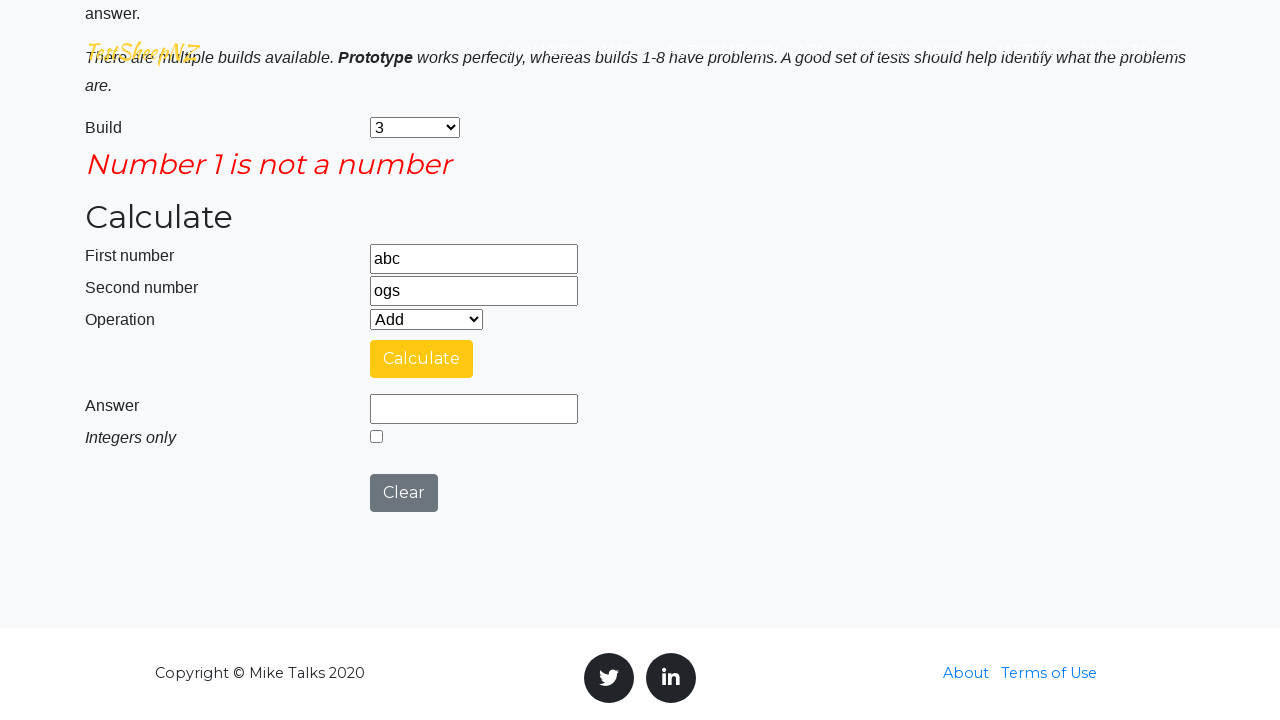

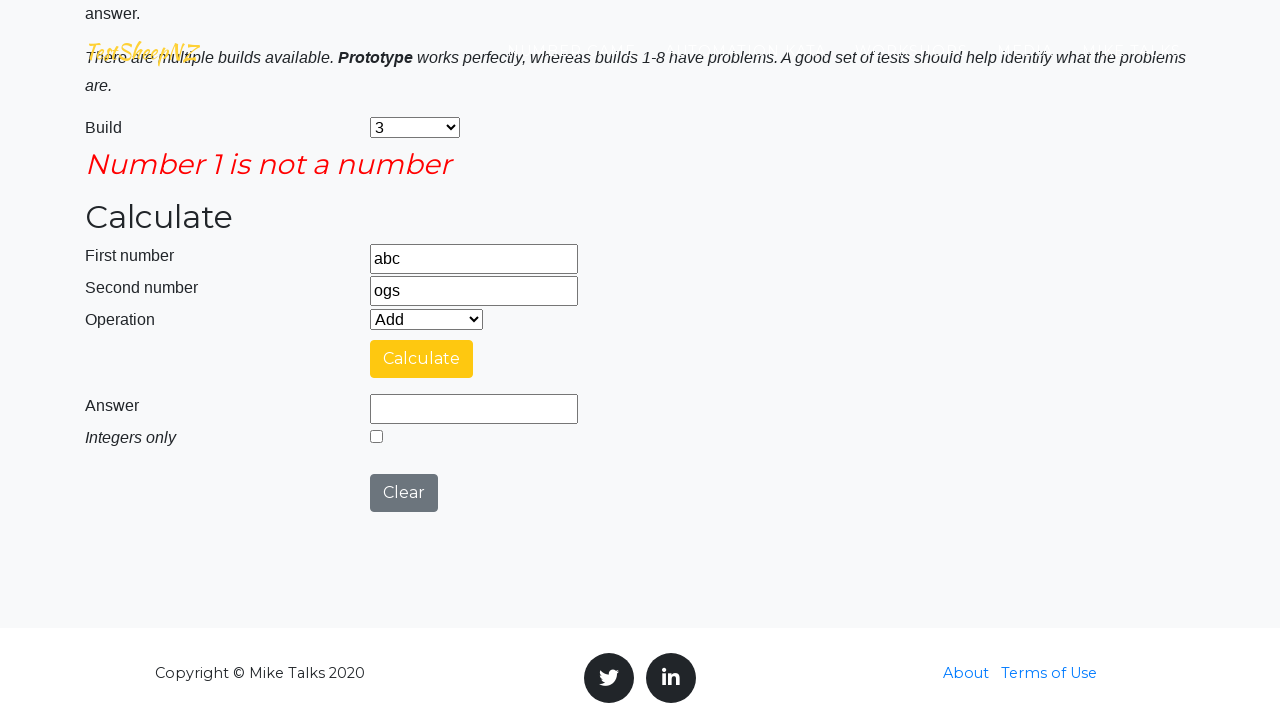